Tests drag and drop functionality within an iframe by dragging a draggable element to a droppable target on the jQuery UI demo page

Starting URL: https://jqueryui.com/droppable/

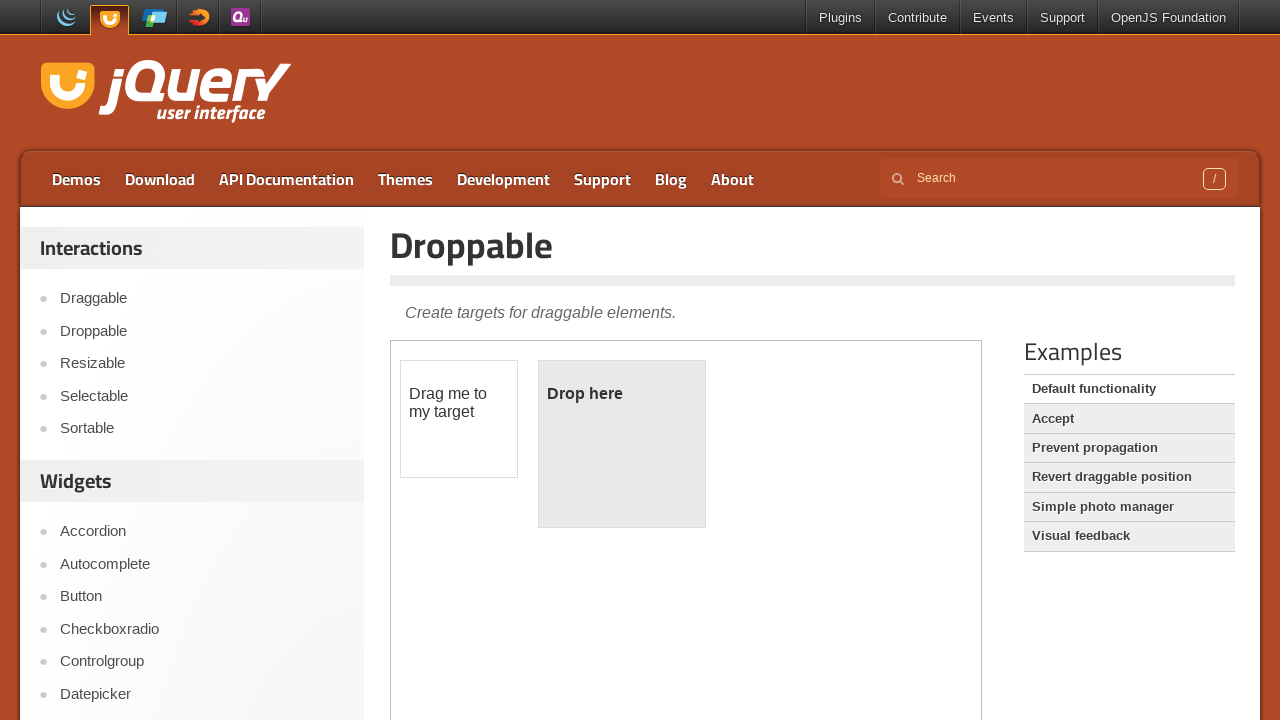

Located the iframe containing the drag and drop demo
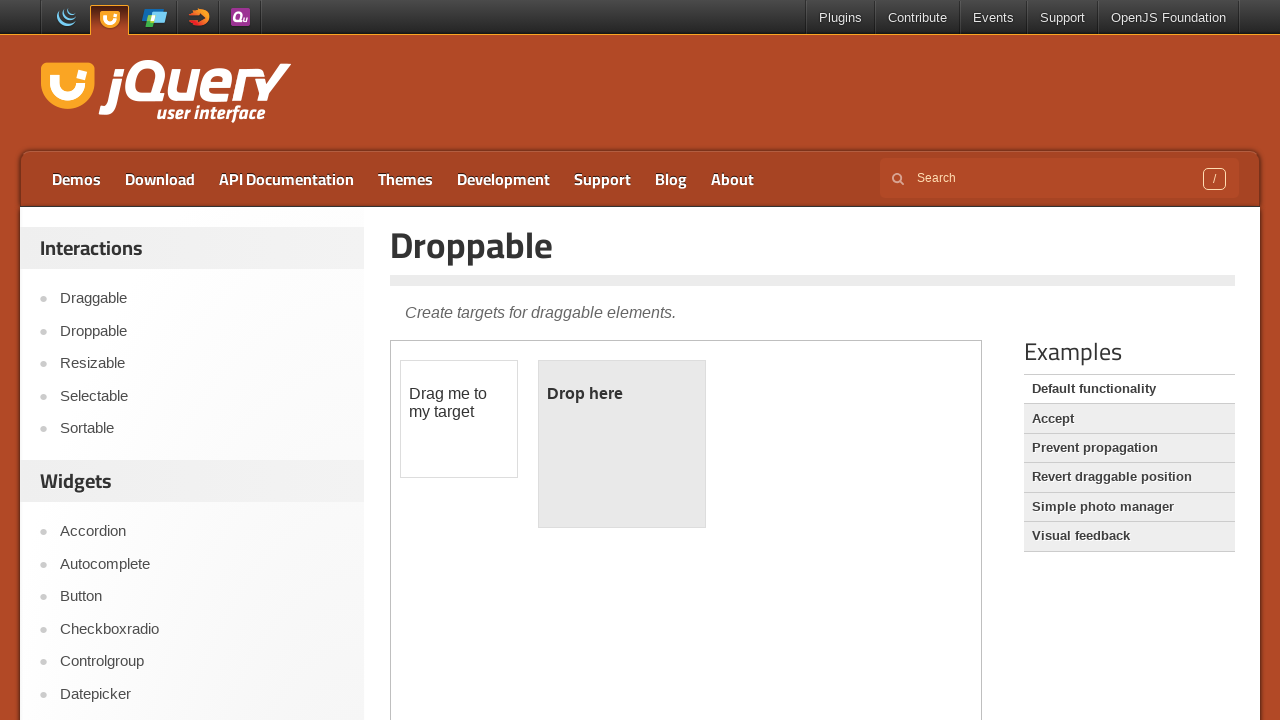

Located the draggable element (#draggable) within the iframe
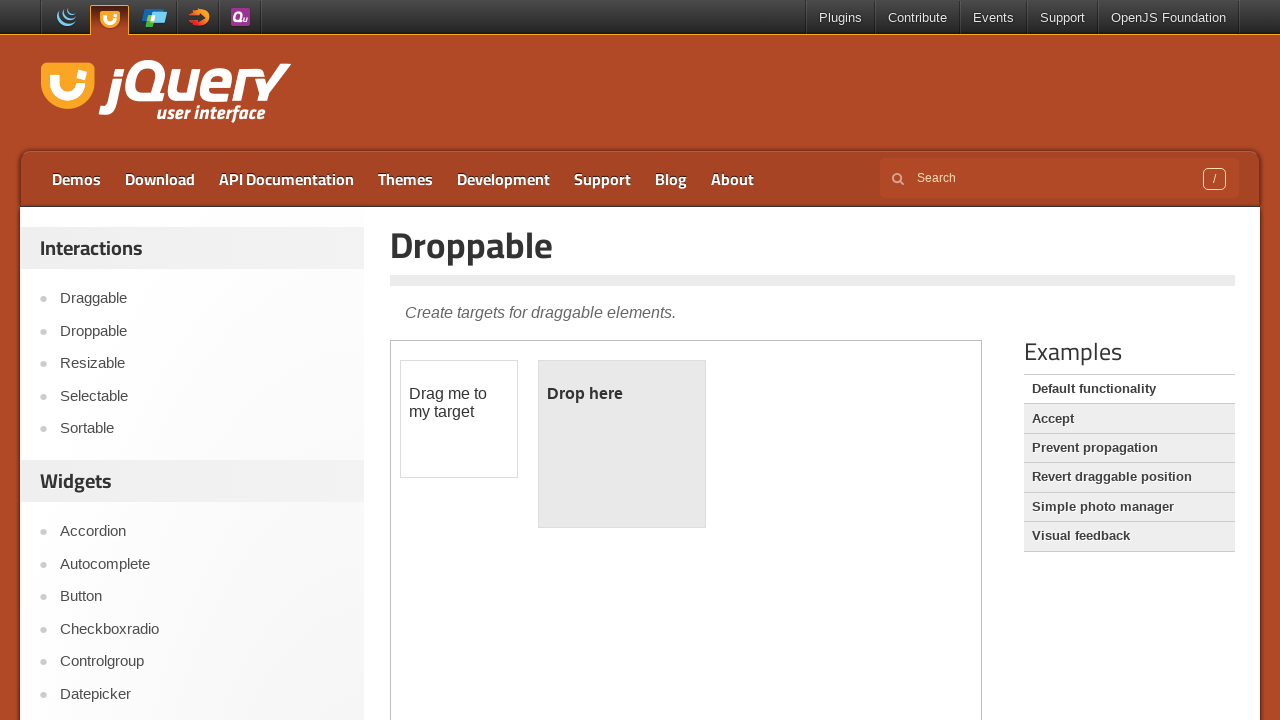

Located the droppable target element (#droppable) within the iframe
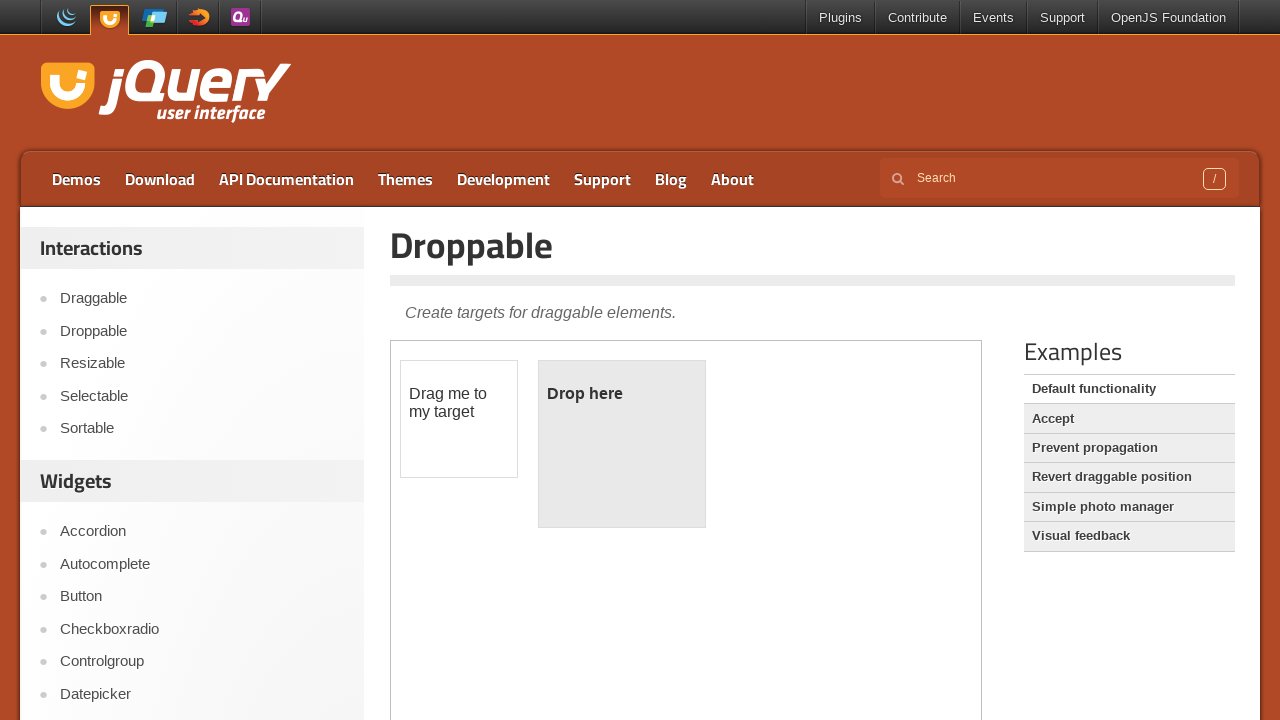

Dragged the draggable element to the droppable target at (622, 444)
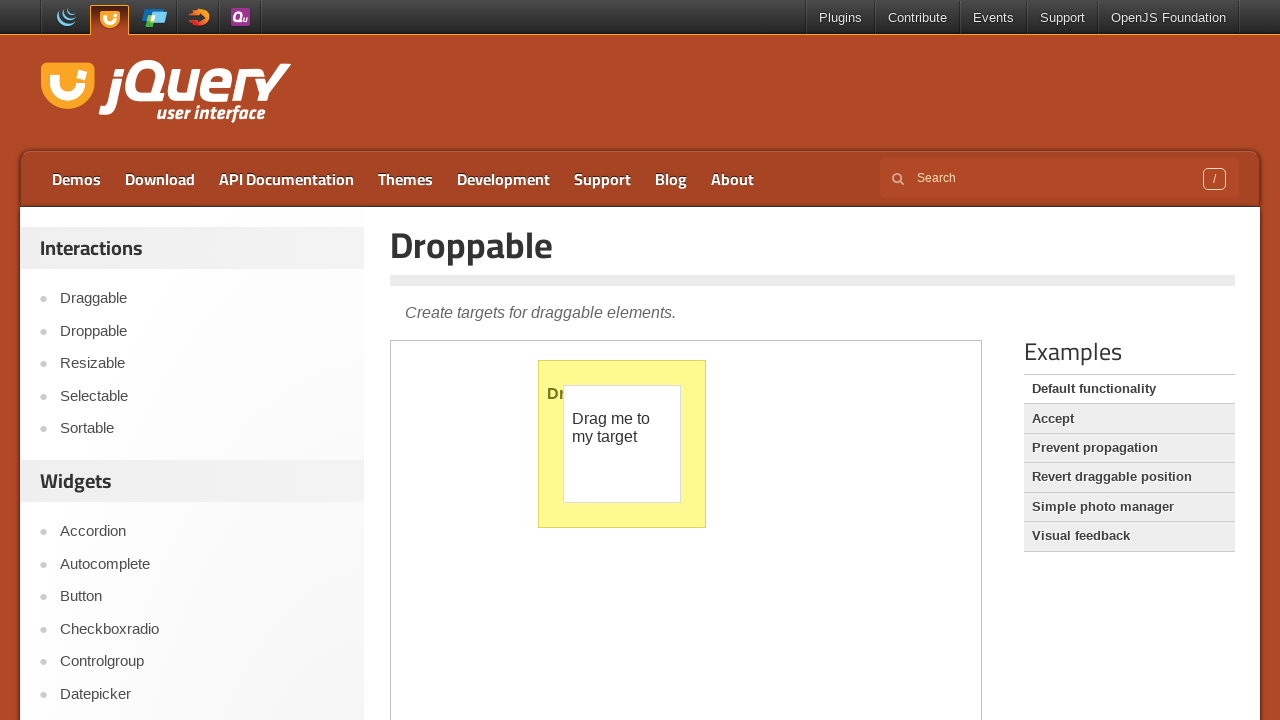

Retrieved and printed the page title
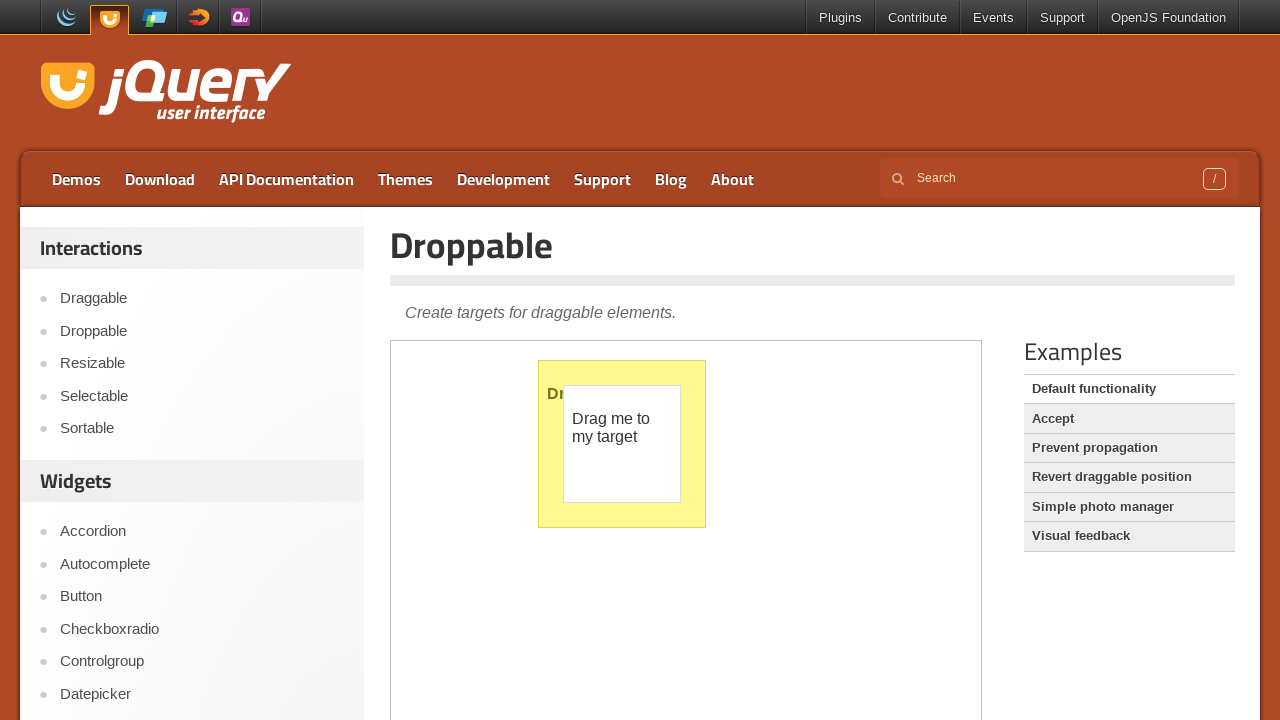

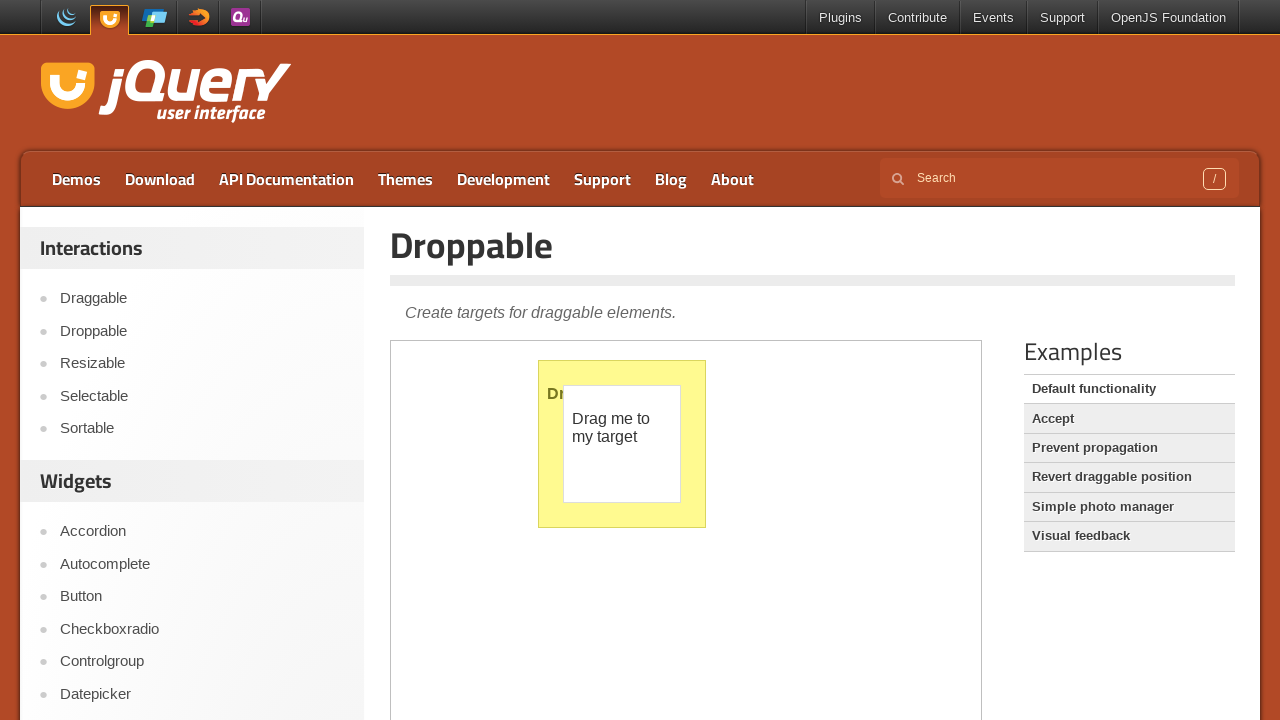